Navigates to JPL Space page and clicks the button to view the full-size featured image

Starting URL: https://data-class-jpl-space.s3.amazonaws.com/JPL_Space/index.html

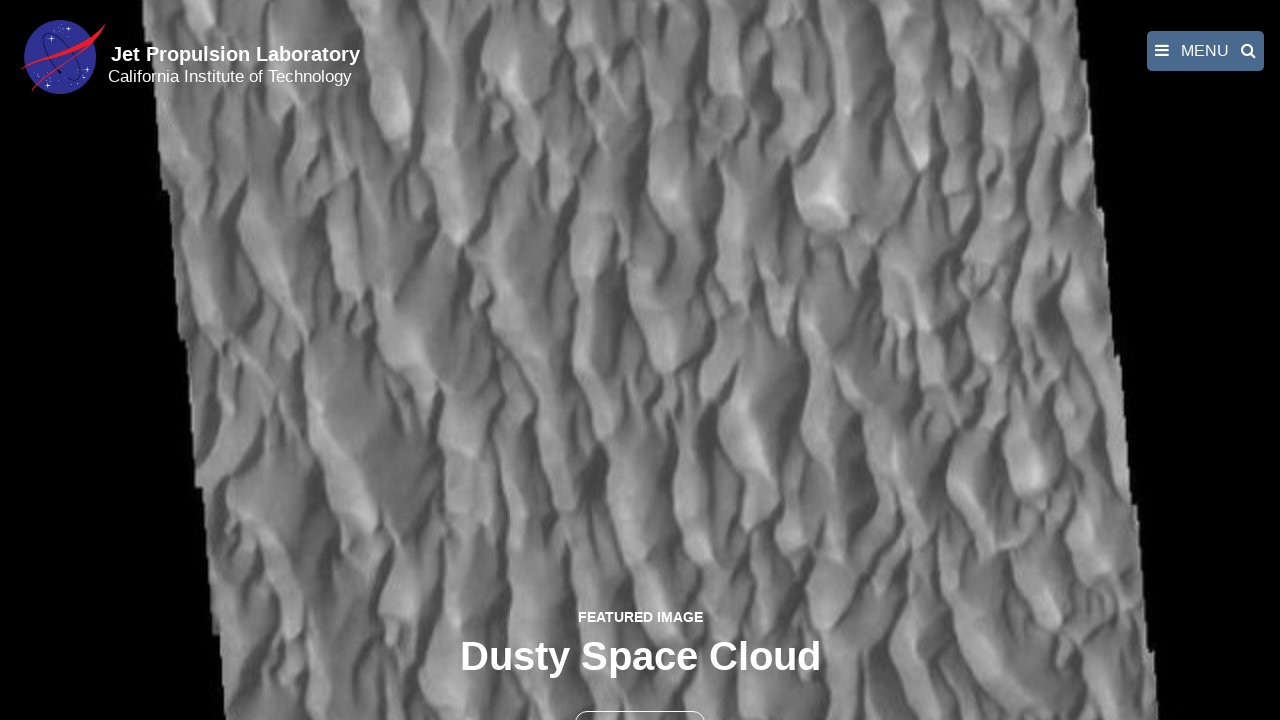

Navigated to JPL Space page
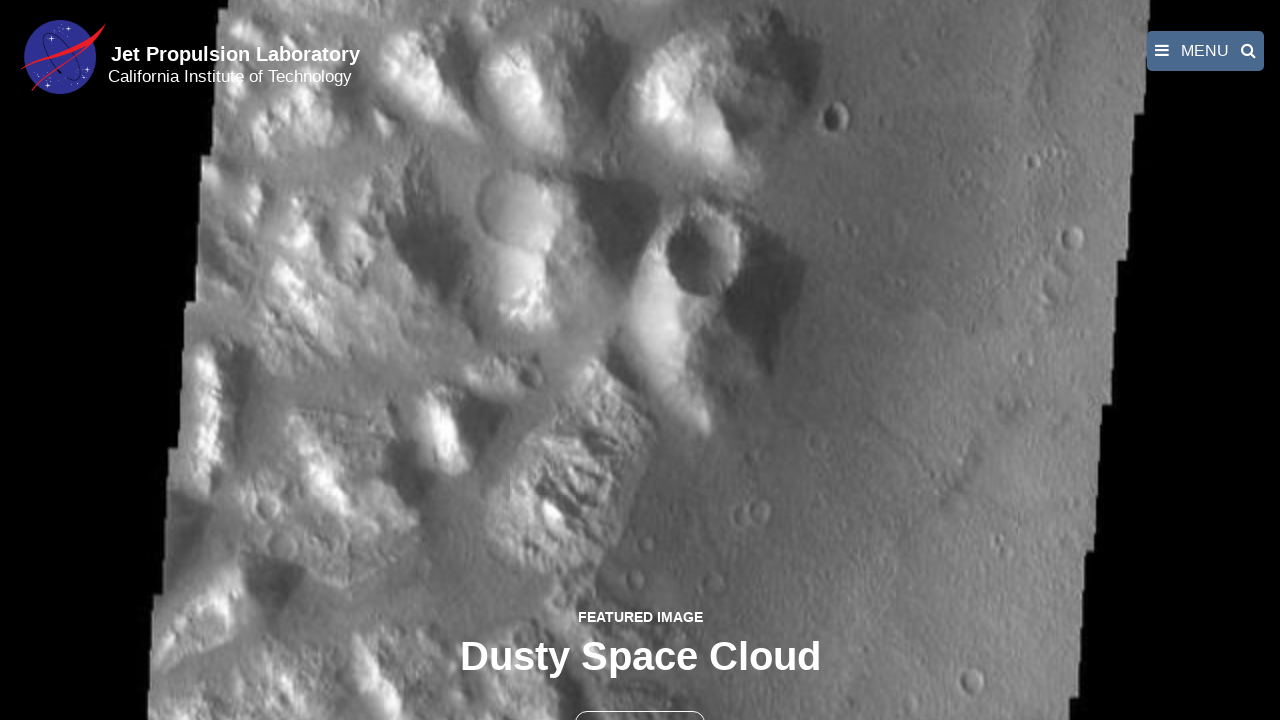

Clicked the button to view full-size featured image at (640, 699) on button >> nth=1
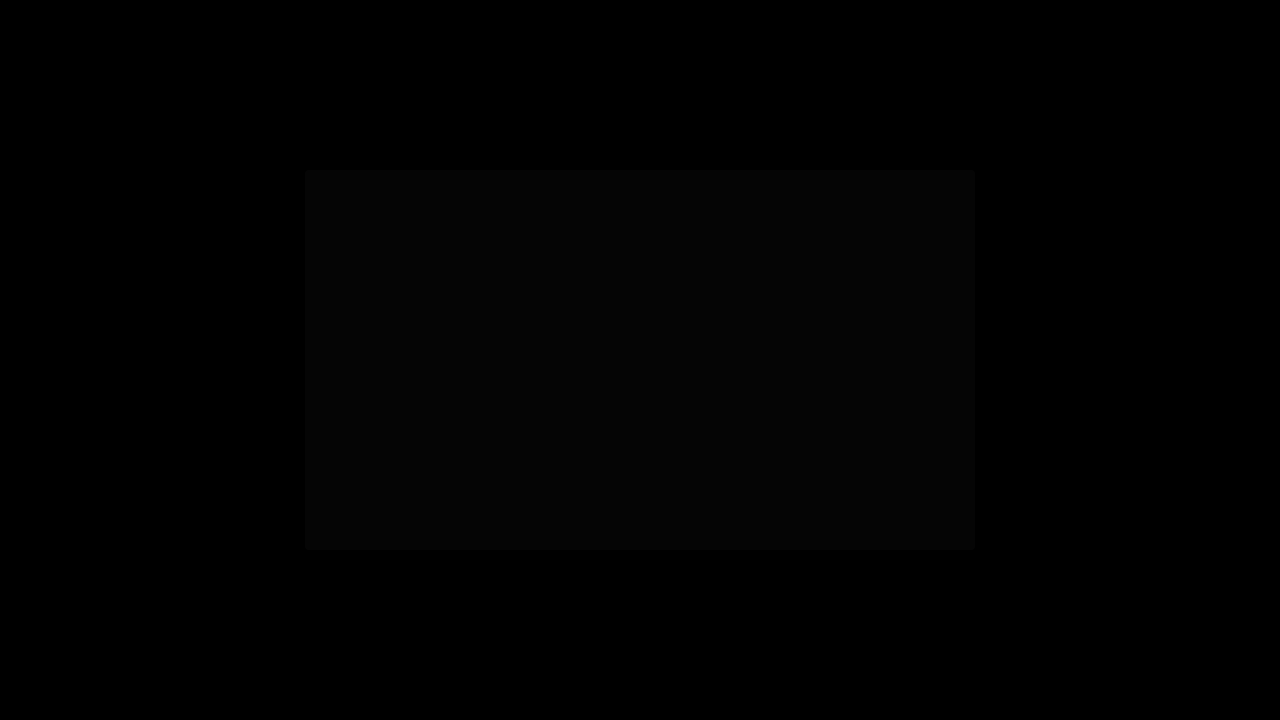

Full-size featured image appeared
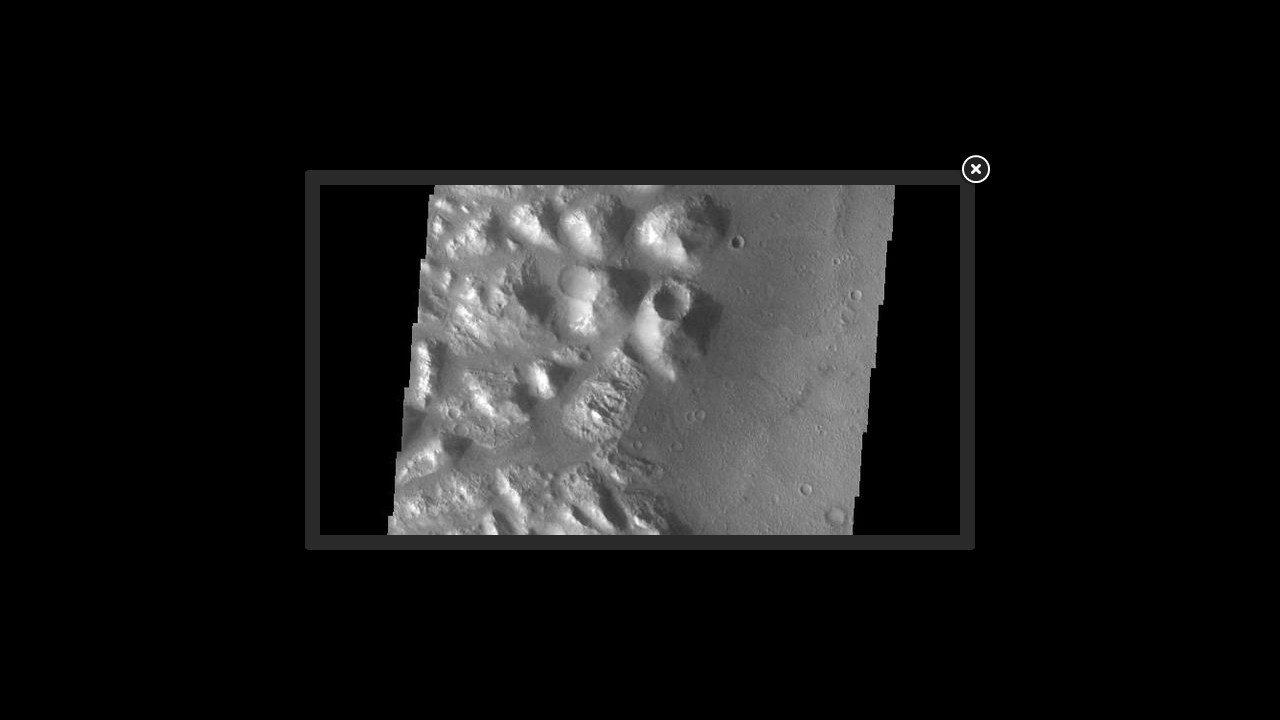

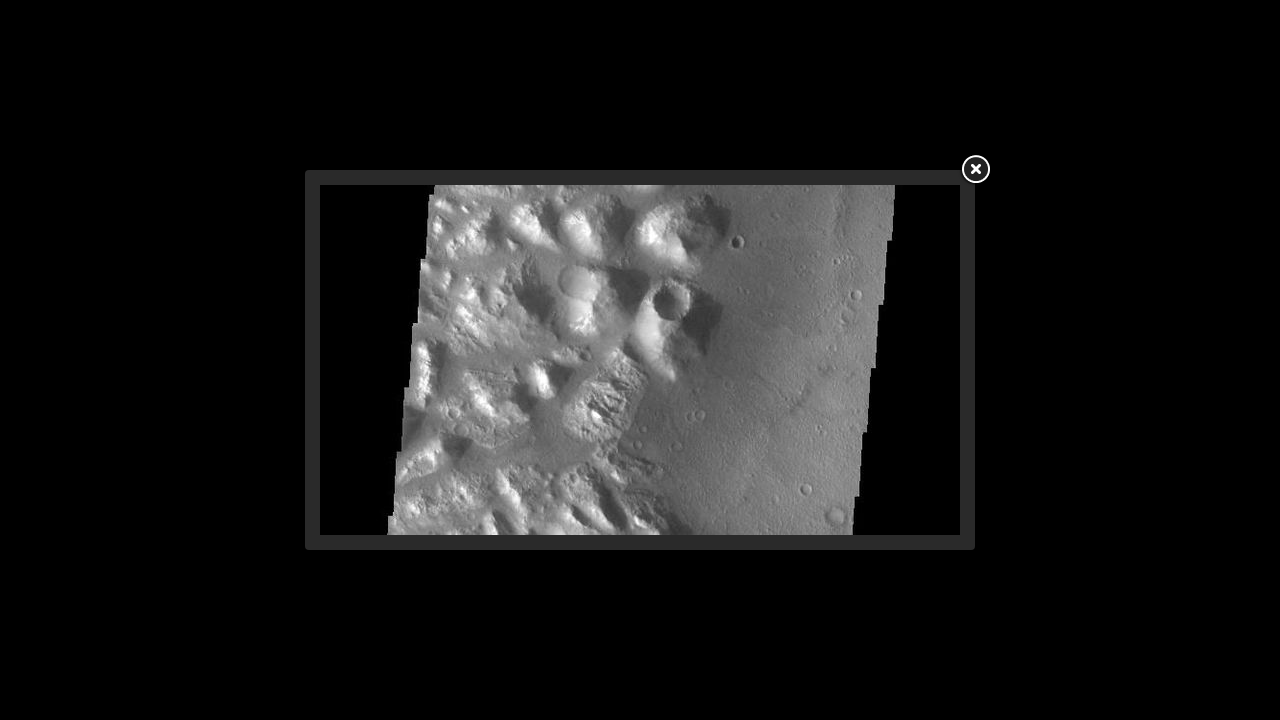